Simulates a pinch zoom gesture using multiple pointer actions moving in opposite directions

Starting URL: https://www.epam.com/services

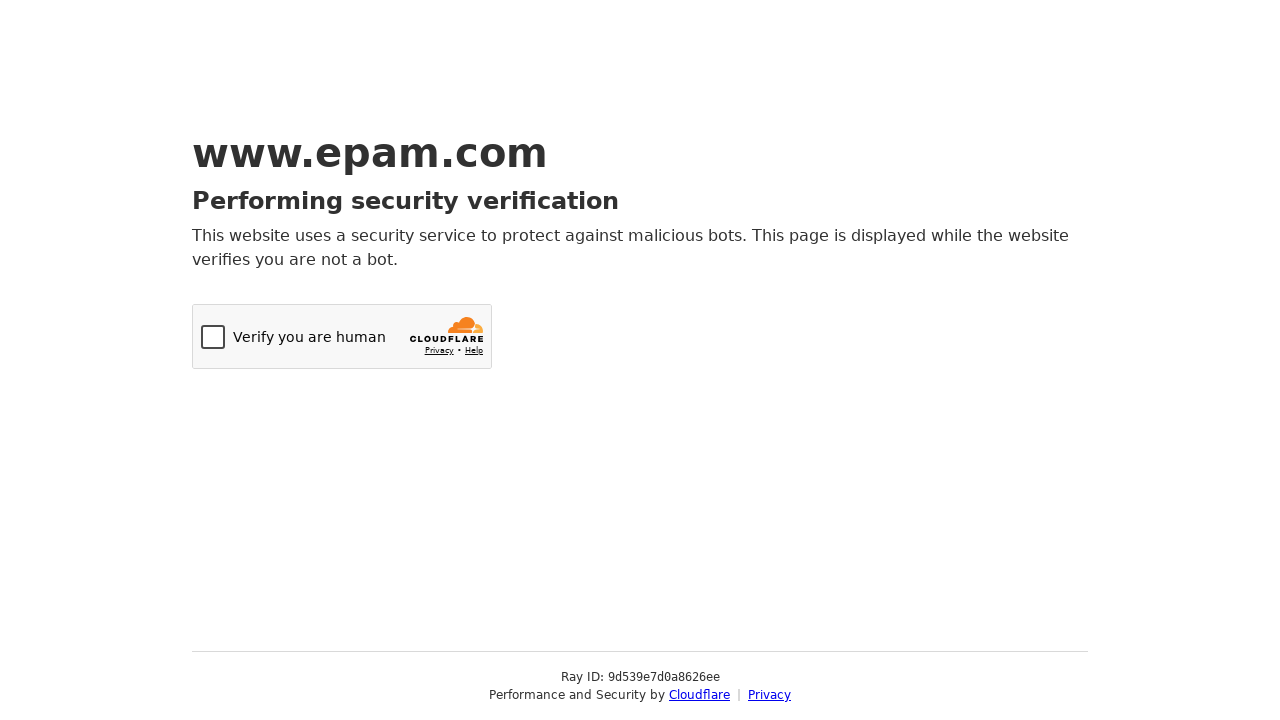

Navigated to https://www.epam.com/services
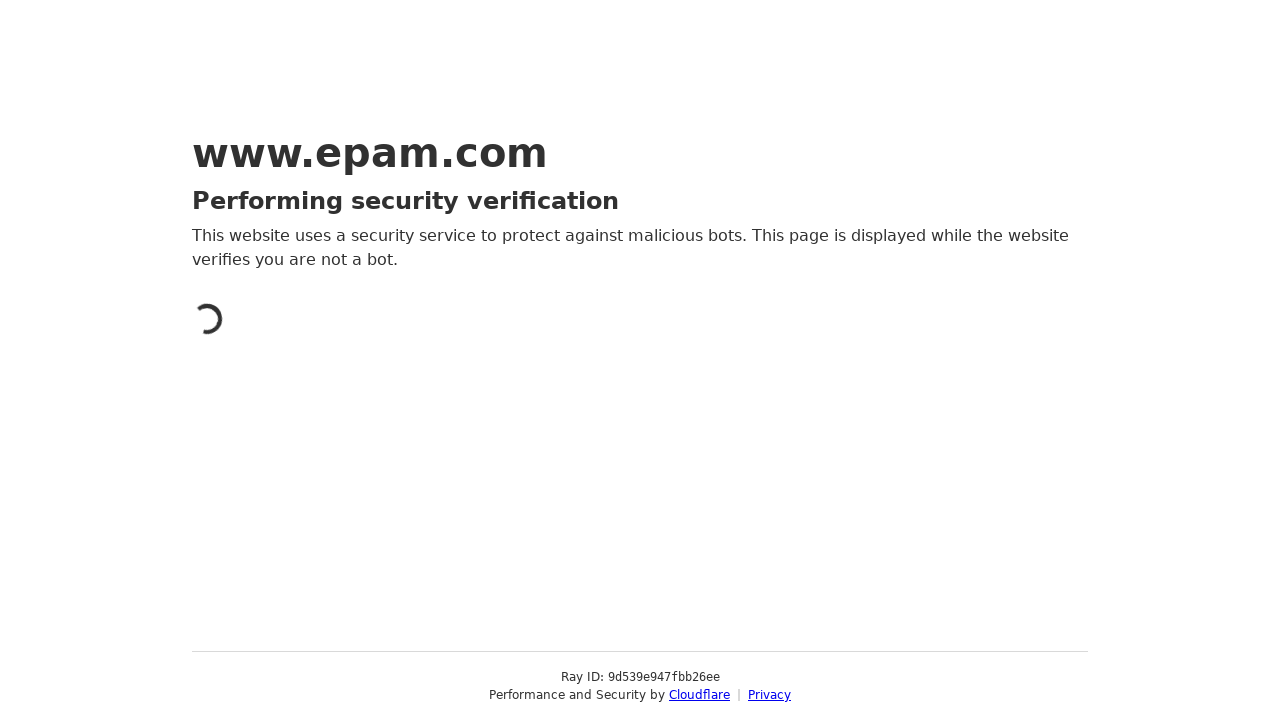

Moved mouse to position (100, 100) for first touch point at (100, 100)
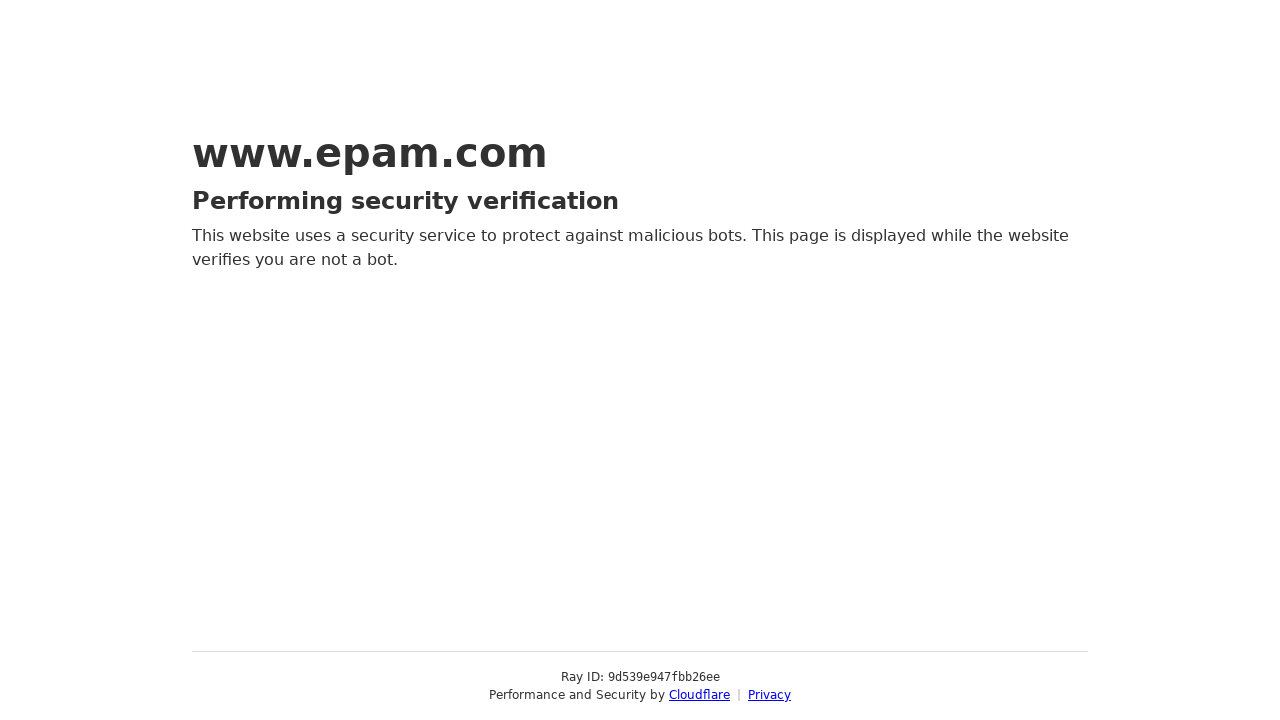

Pressed down mouse button for first touch point at (100, 100)
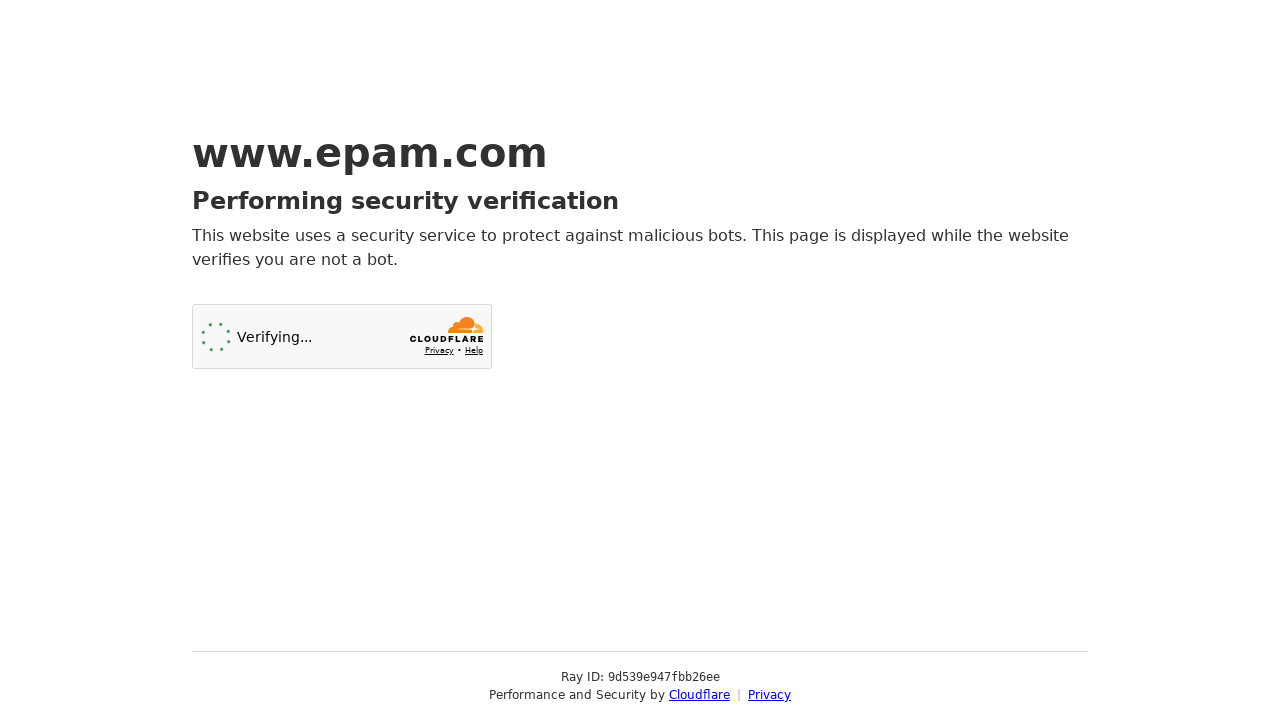

Moved first touch point from (100, 100) to (50, 50) at (50, 50)
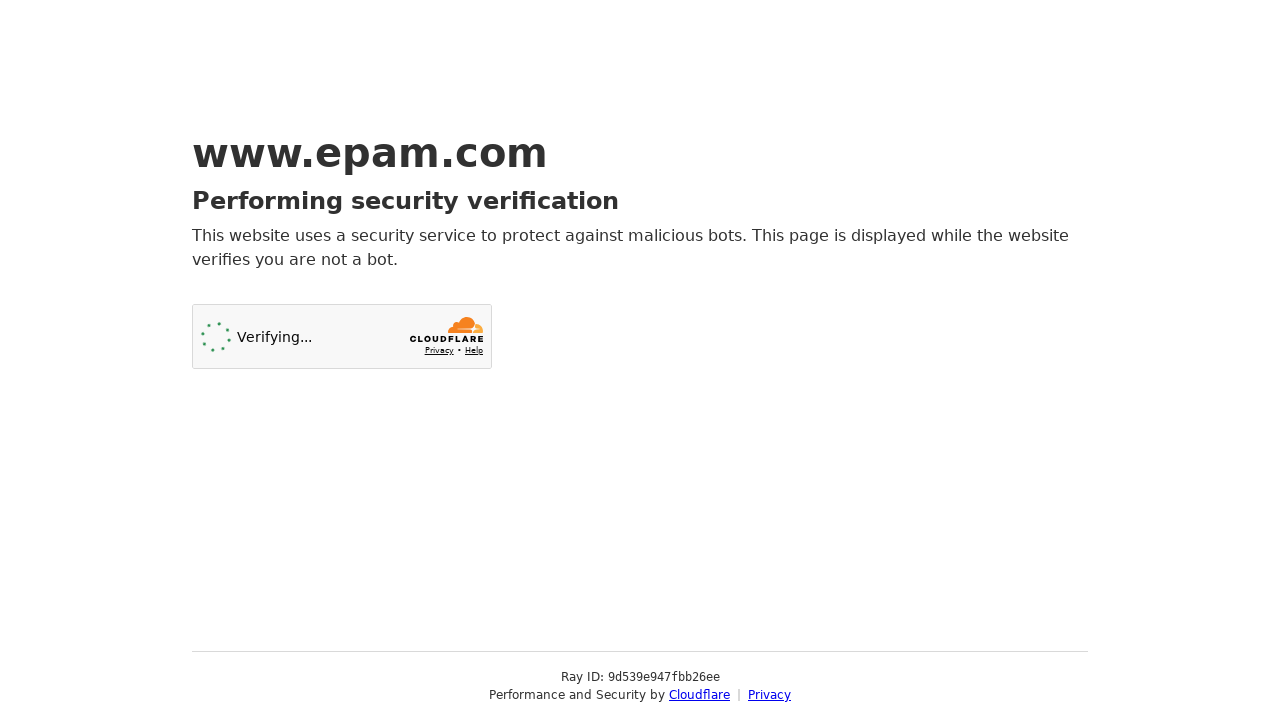

Released mouse button for first touch point at (50, 50)
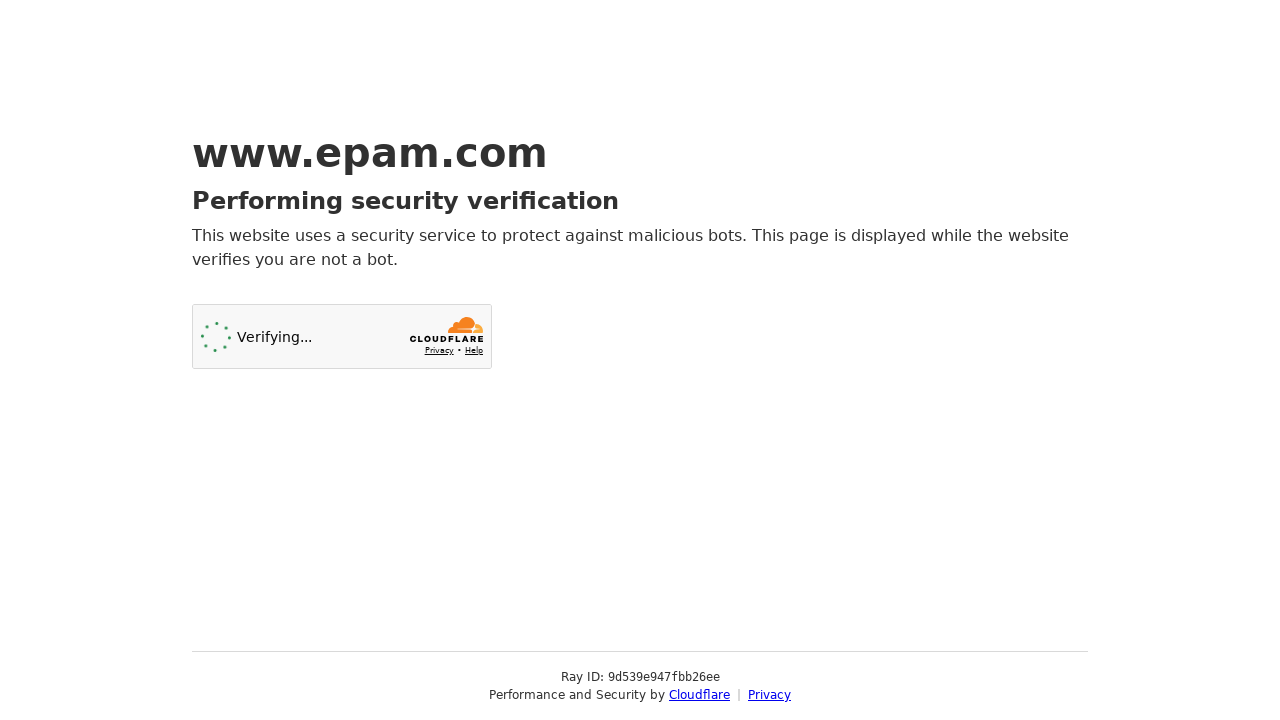

Moved mouse to position (100, 100) for second touch point at (100, 100)
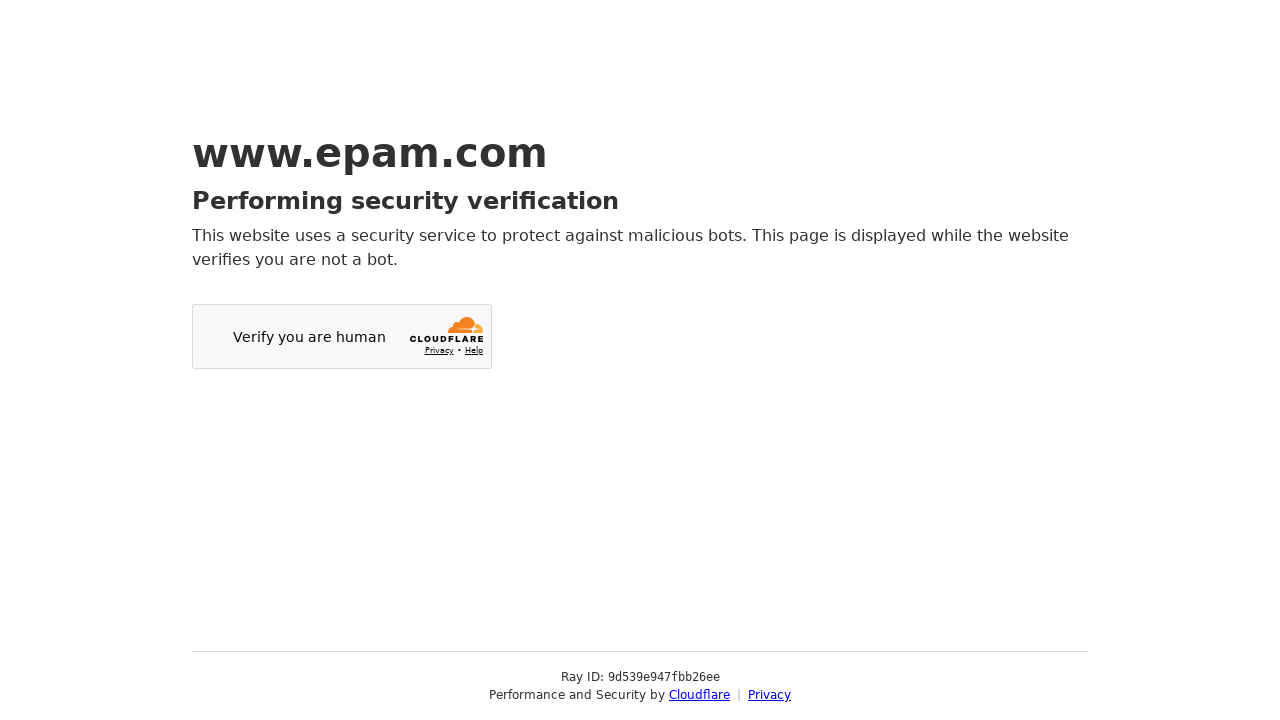

Pressed down mouse button for second touch point at (100, 100)
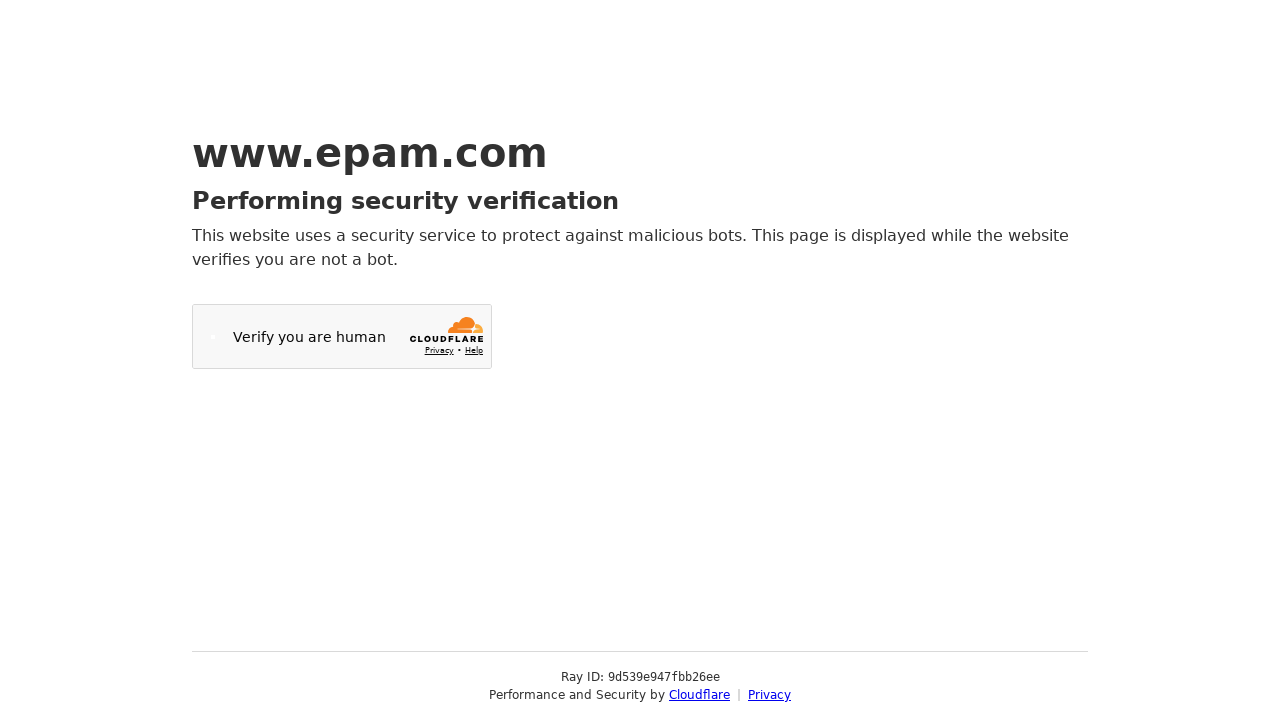

Moved second touch point from (100, 100) to (150, 150) at (150, 150)
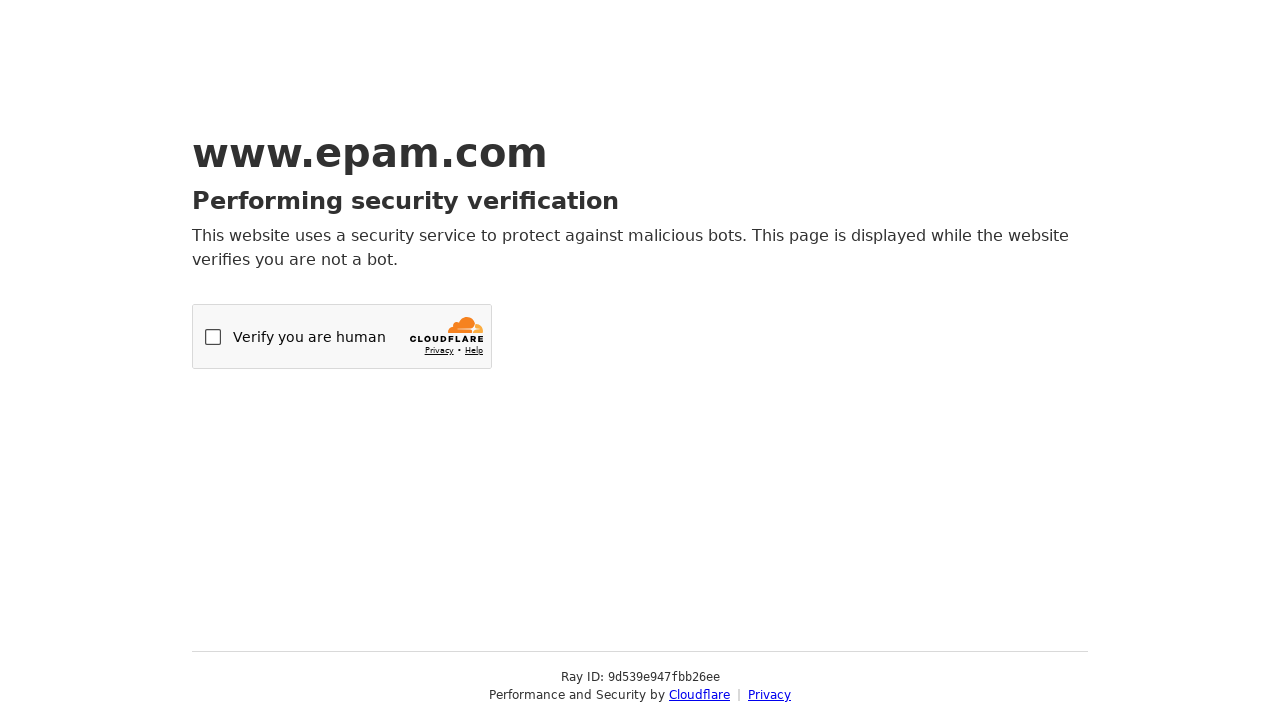

Released mouse button for second touch point, completing pinch zoom gesture at (150, 150)
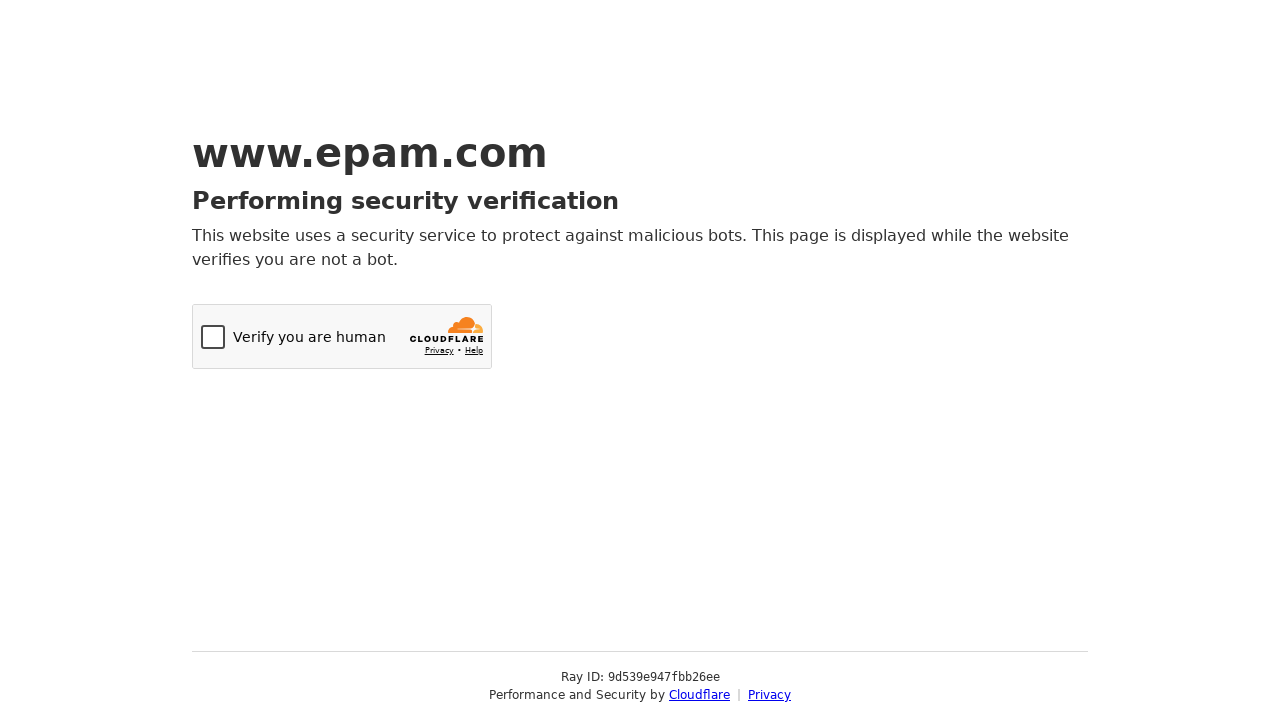

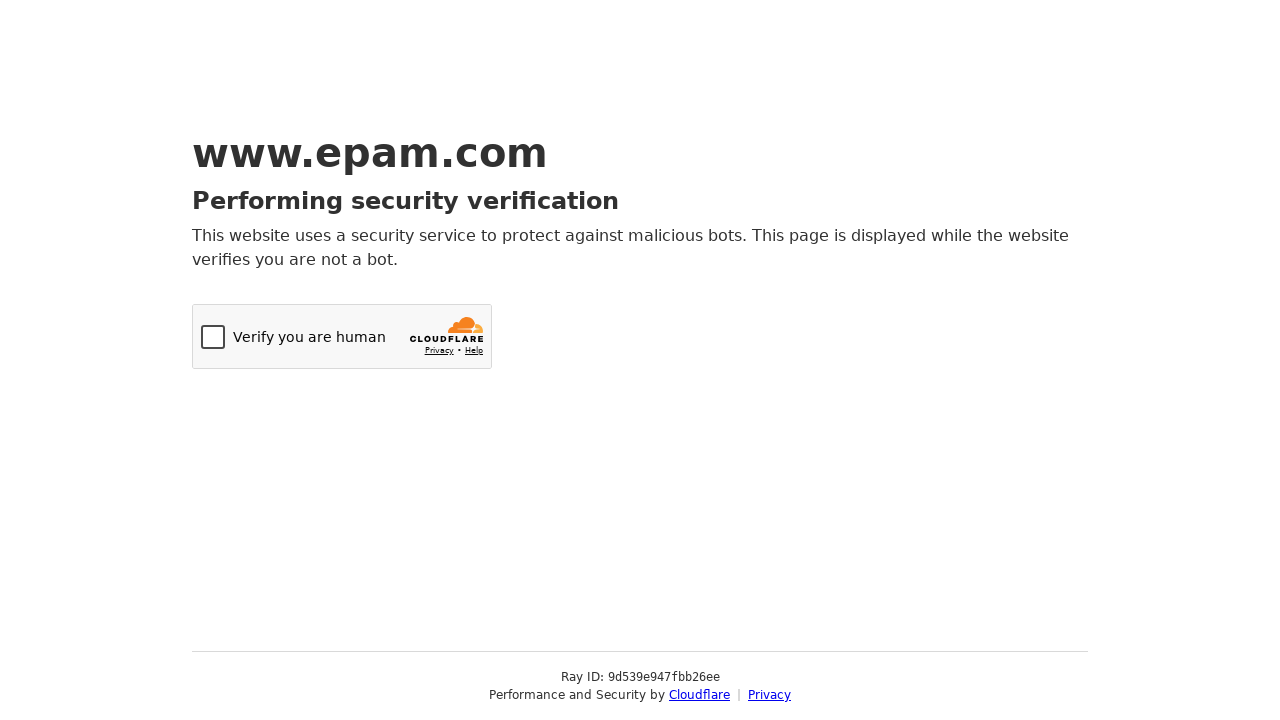